Selects a radio button option for gender selection on the registration form

Starting URL: http://demo.automationtesting.in/Register.html

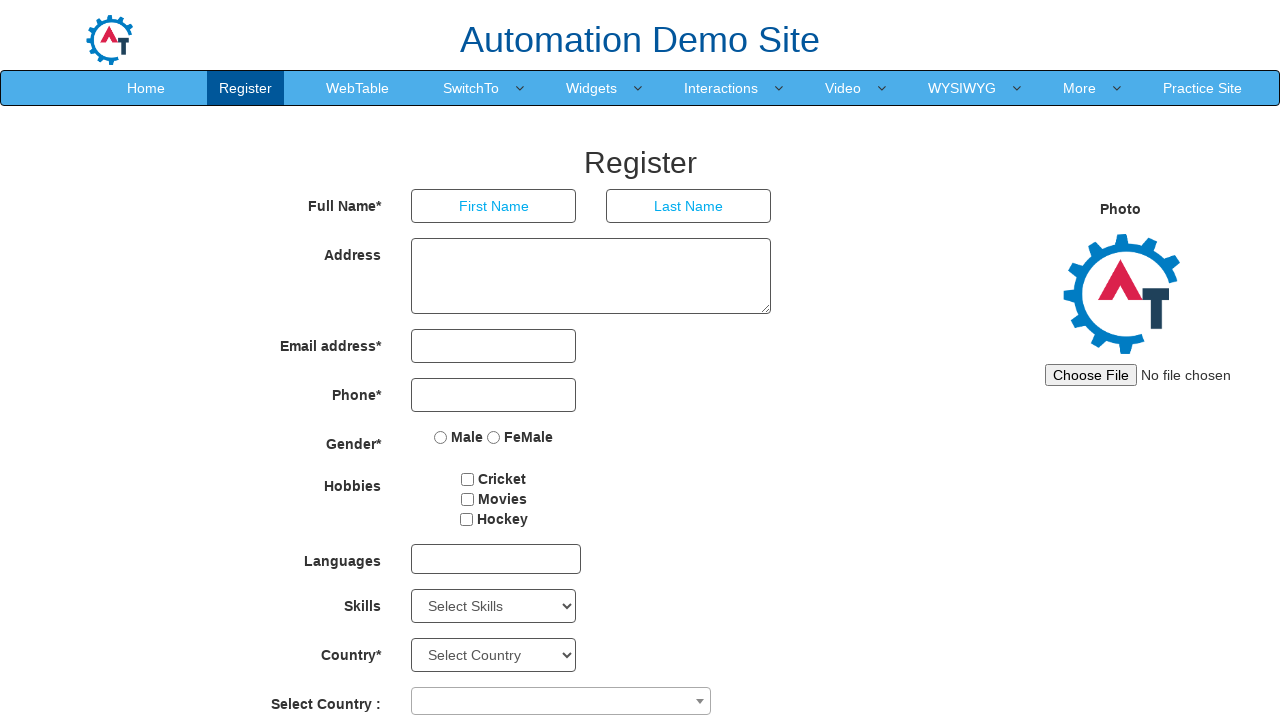

Navigated to registration form page
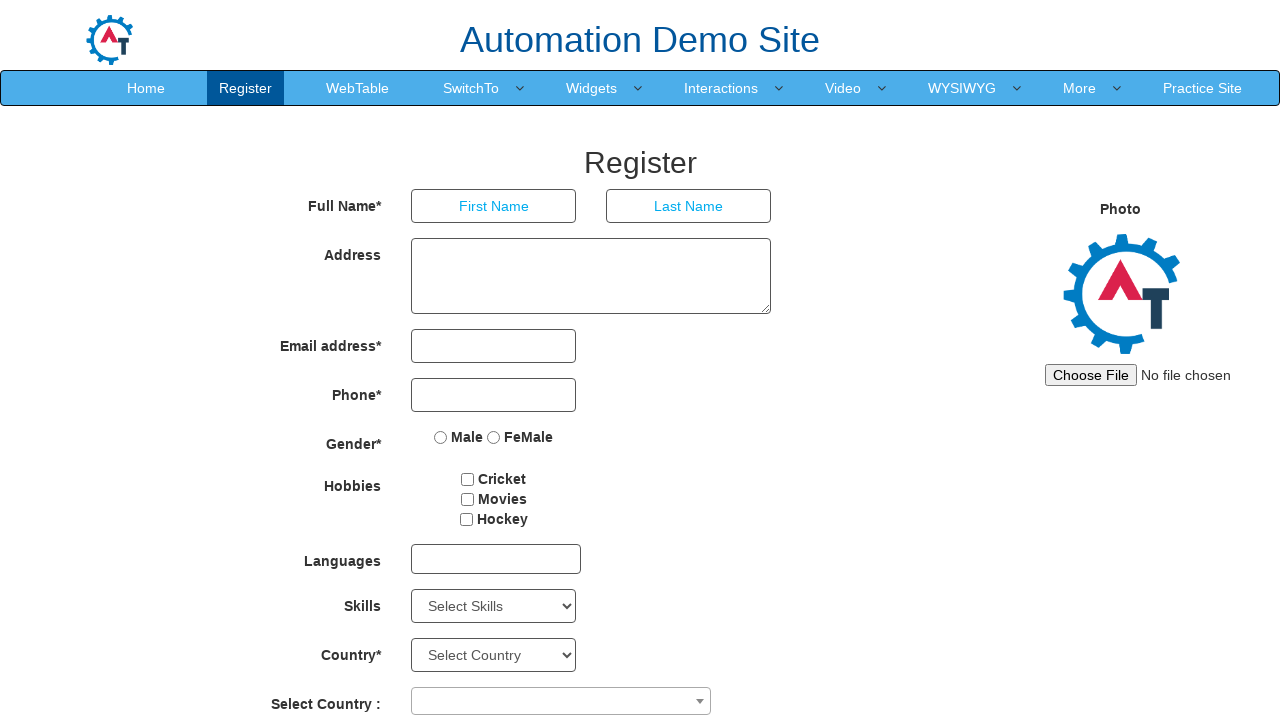

Selected Male radio button for gender selection at (441, 437) on xpath=//input[@ng-model='radiovalue' and @value='Male']
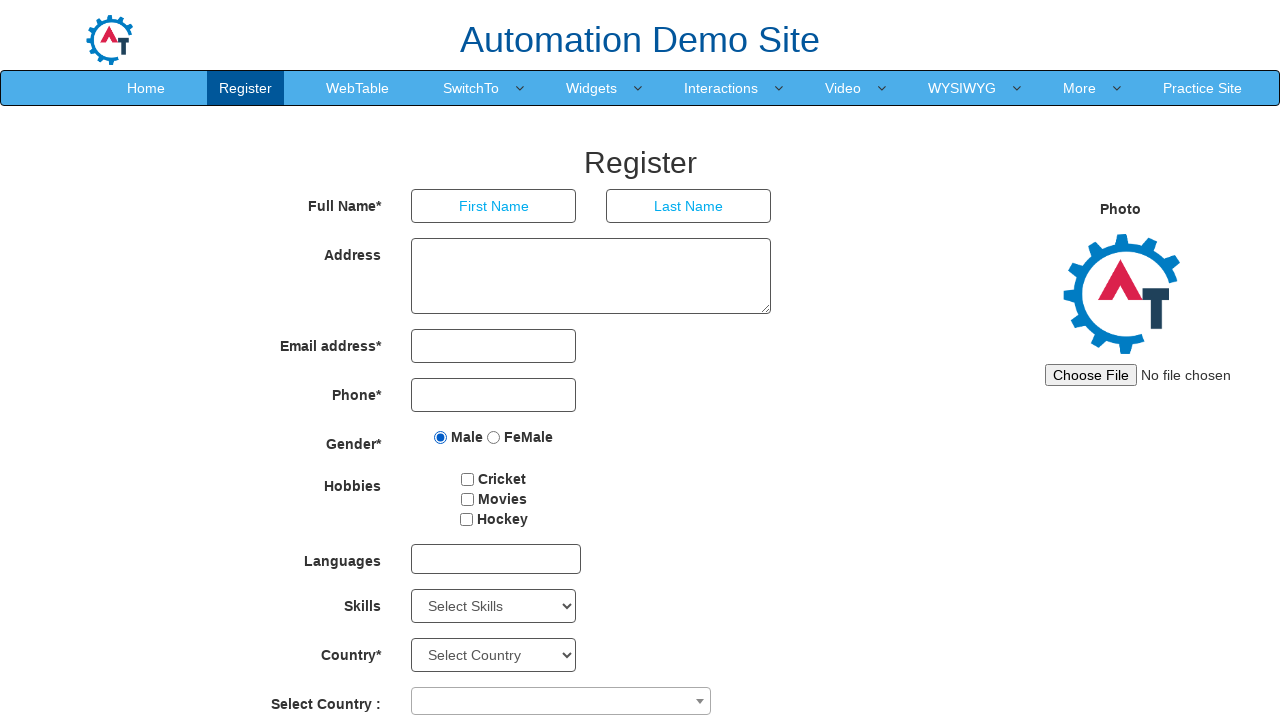

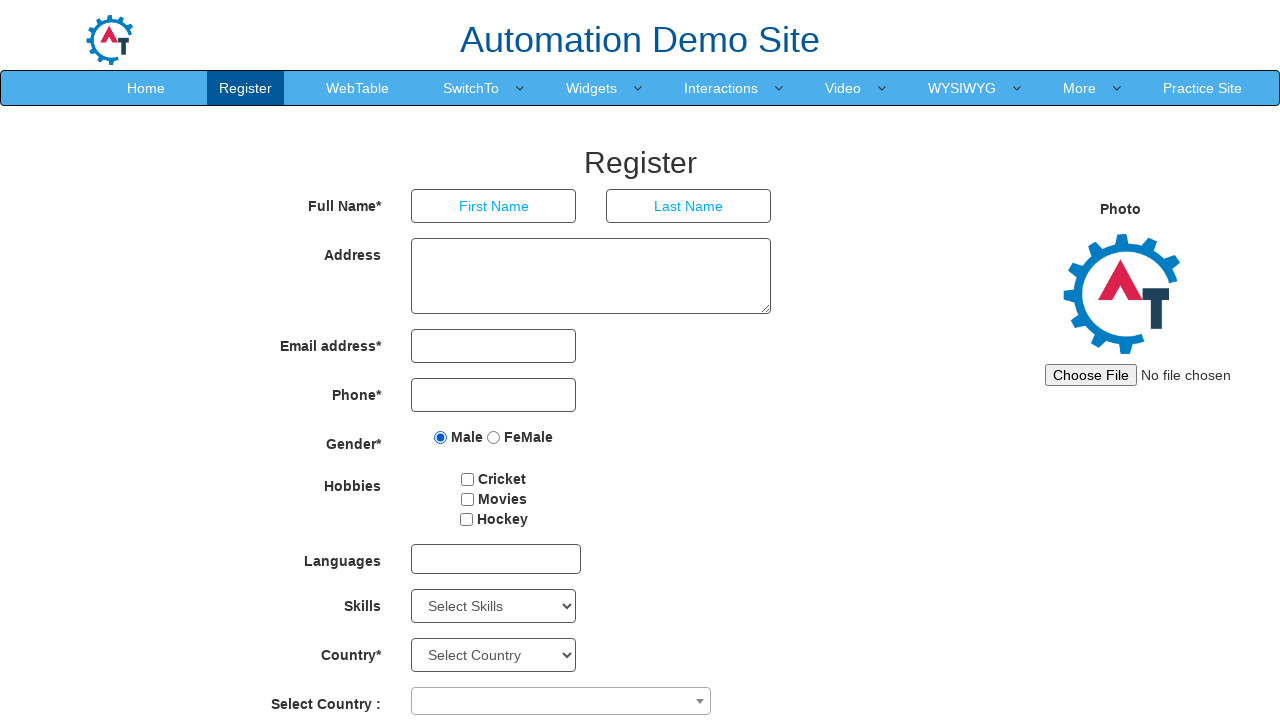